Tests JavaScript alert handling by clicking a button that triggers an alert, accepting it, and verifying the result message is displayed

Starting URL: http://theinternet.przyklady.javastart.pl/javascript_alerts

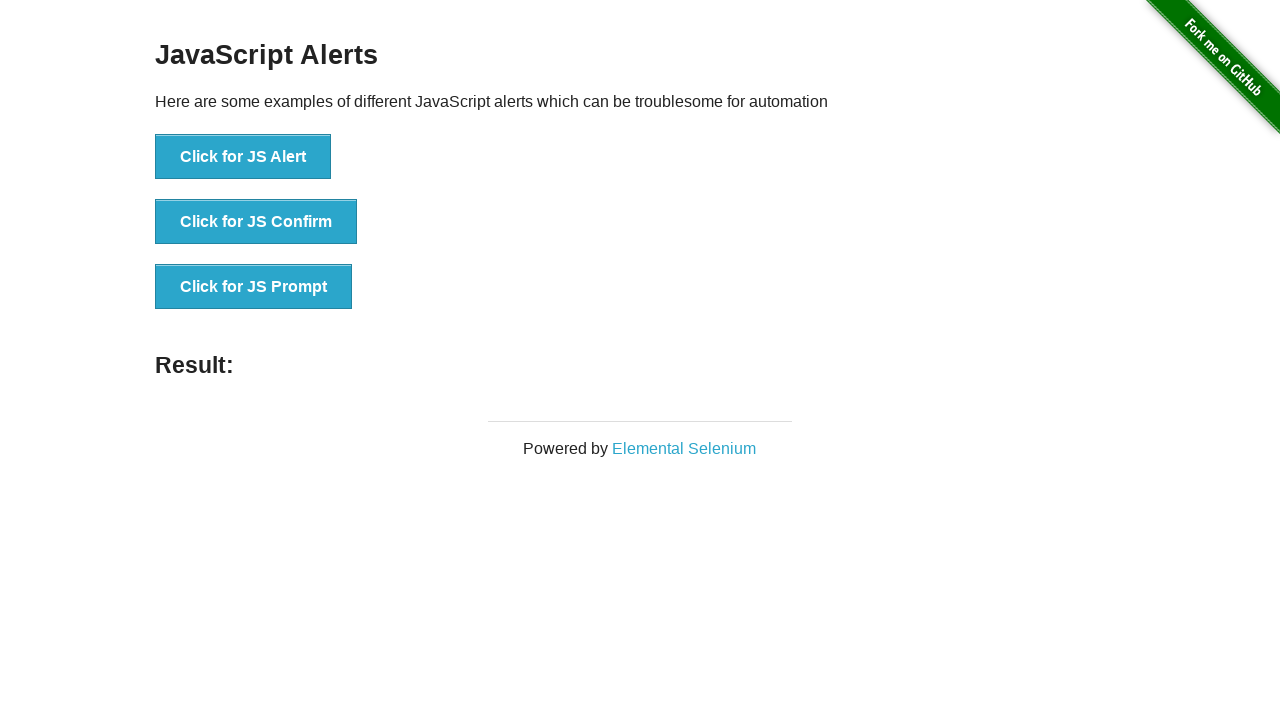

Navigated to JavaScript alerts test page
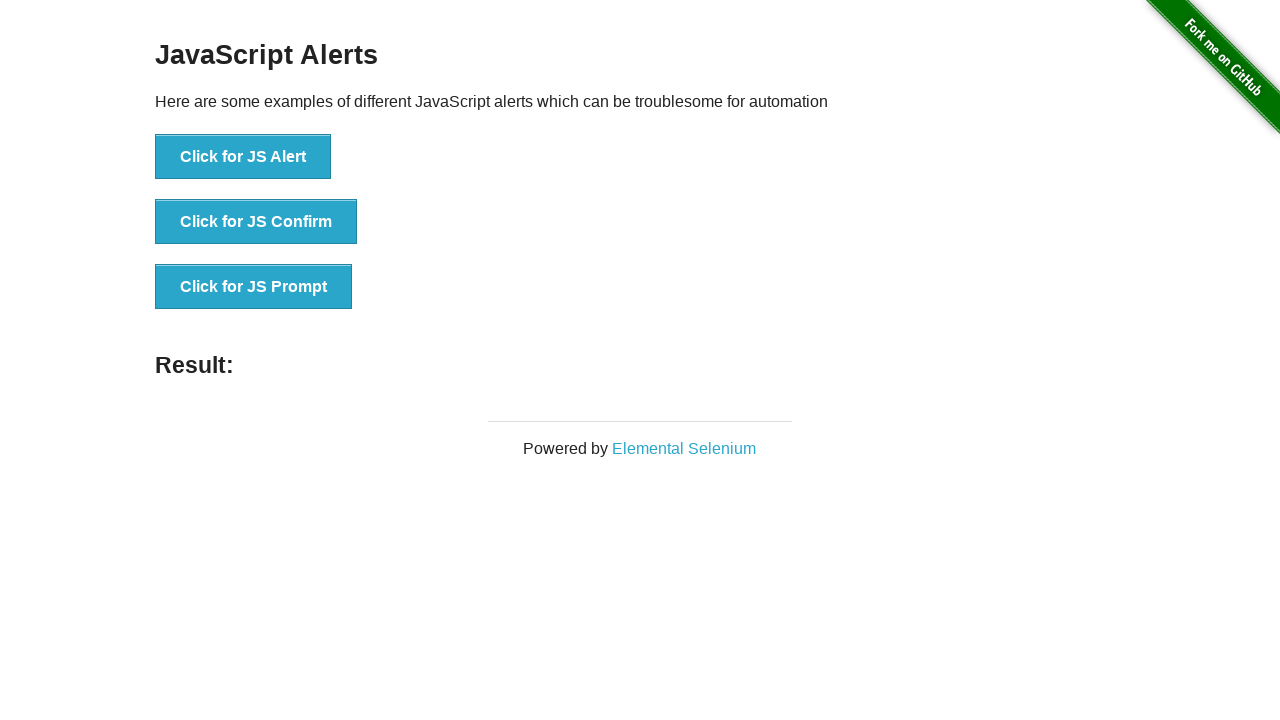

Clicked button to trigger JavaScript alert at (243, 157) on button[onclick='jsAlert()']
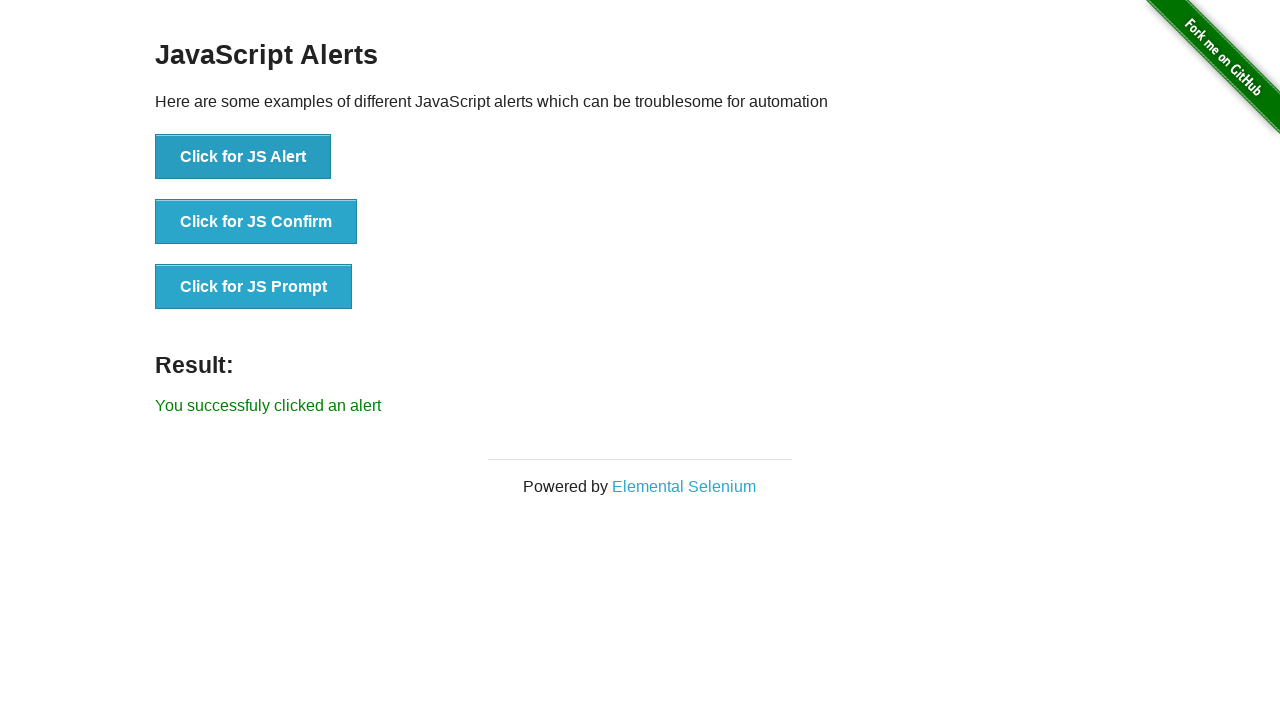

Set up dialog handler to accept alerts
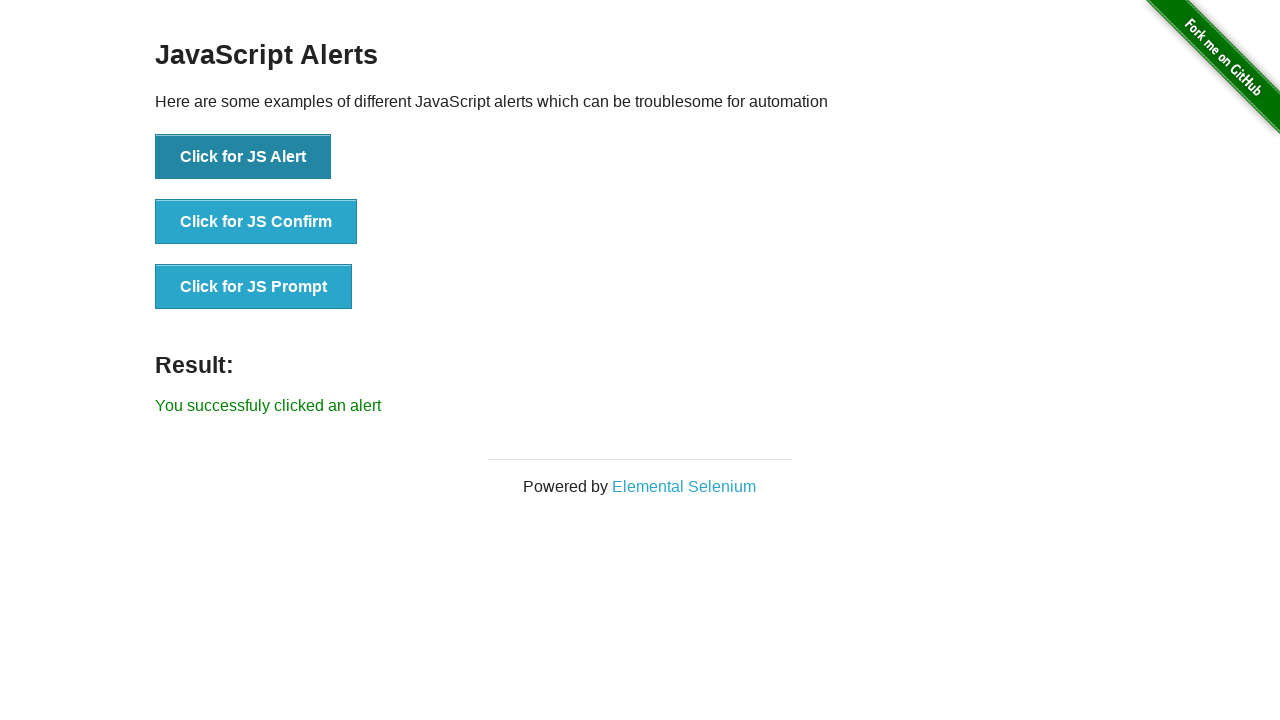

Result element became visible after accepting alert
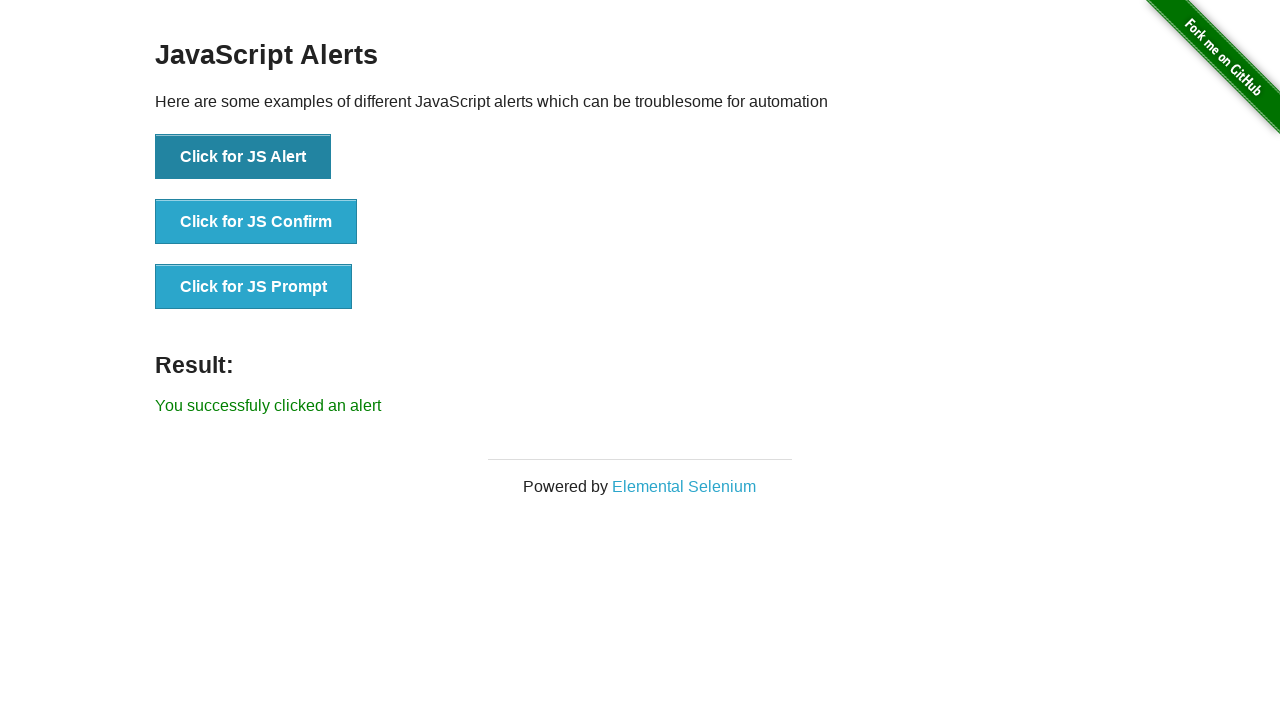

Located result element
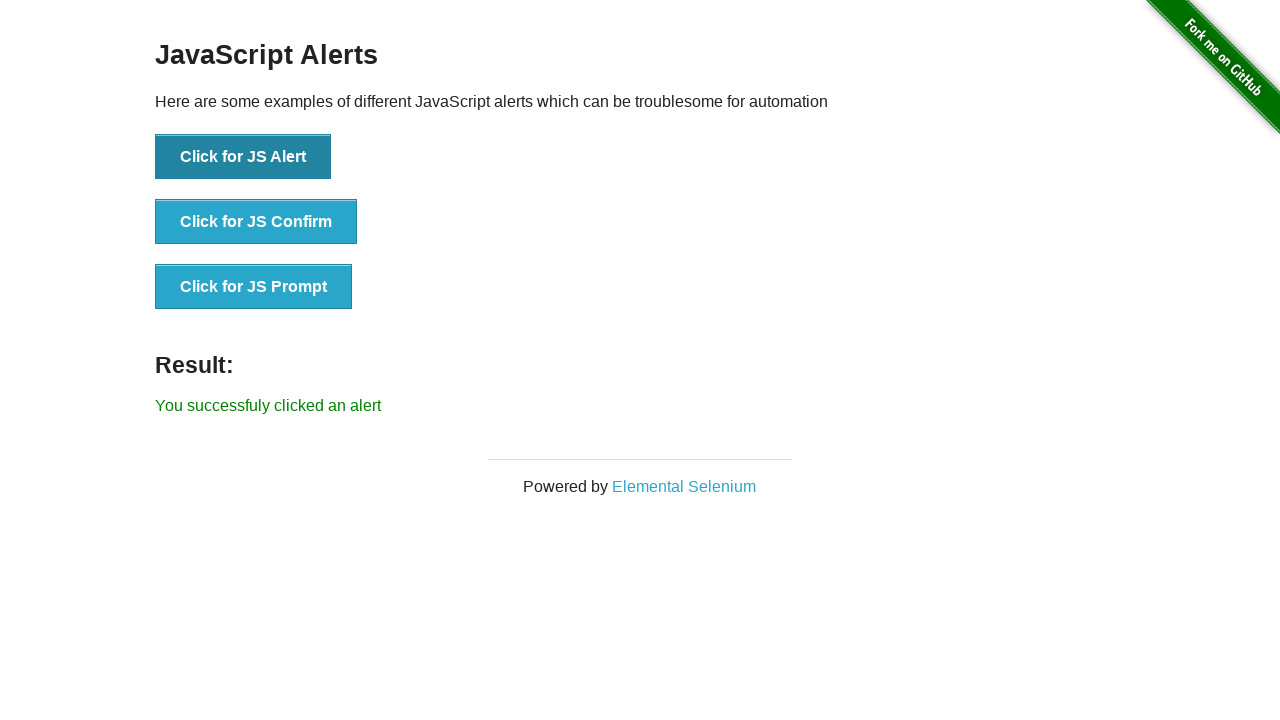

Verified result element is visible
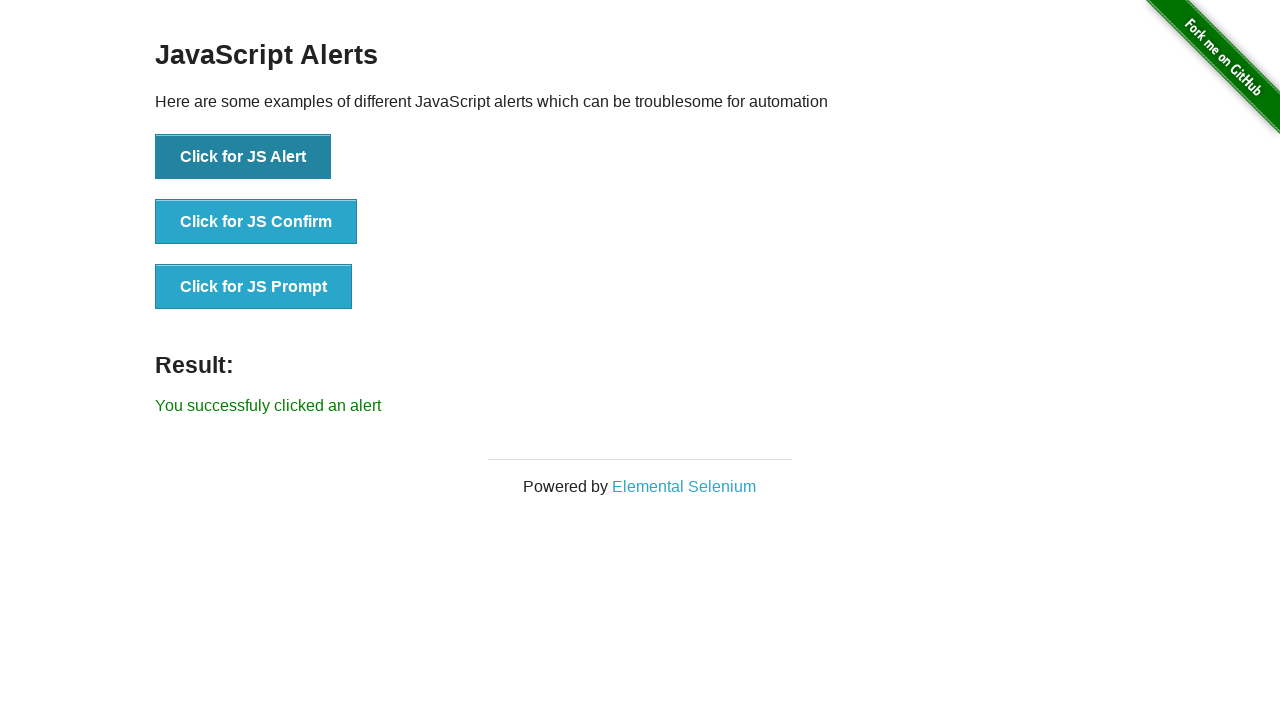

Verified result message displays correct text: 'You successfuly clicked an alert'
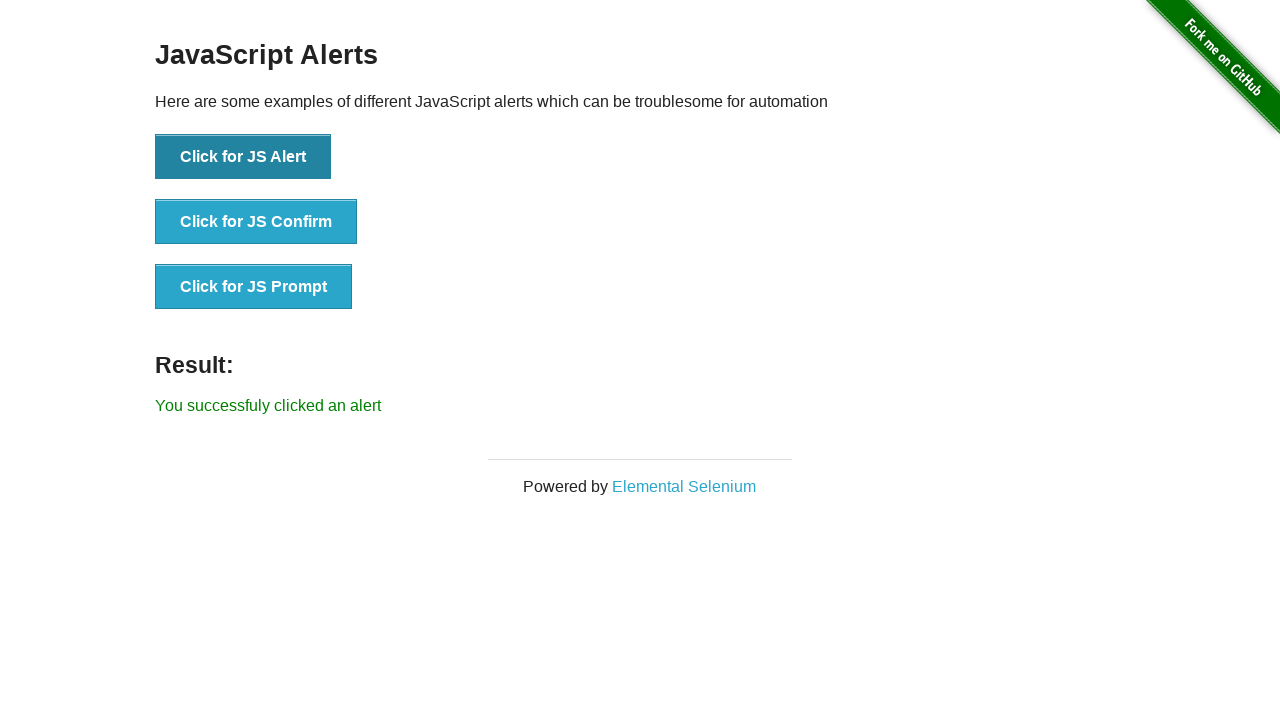

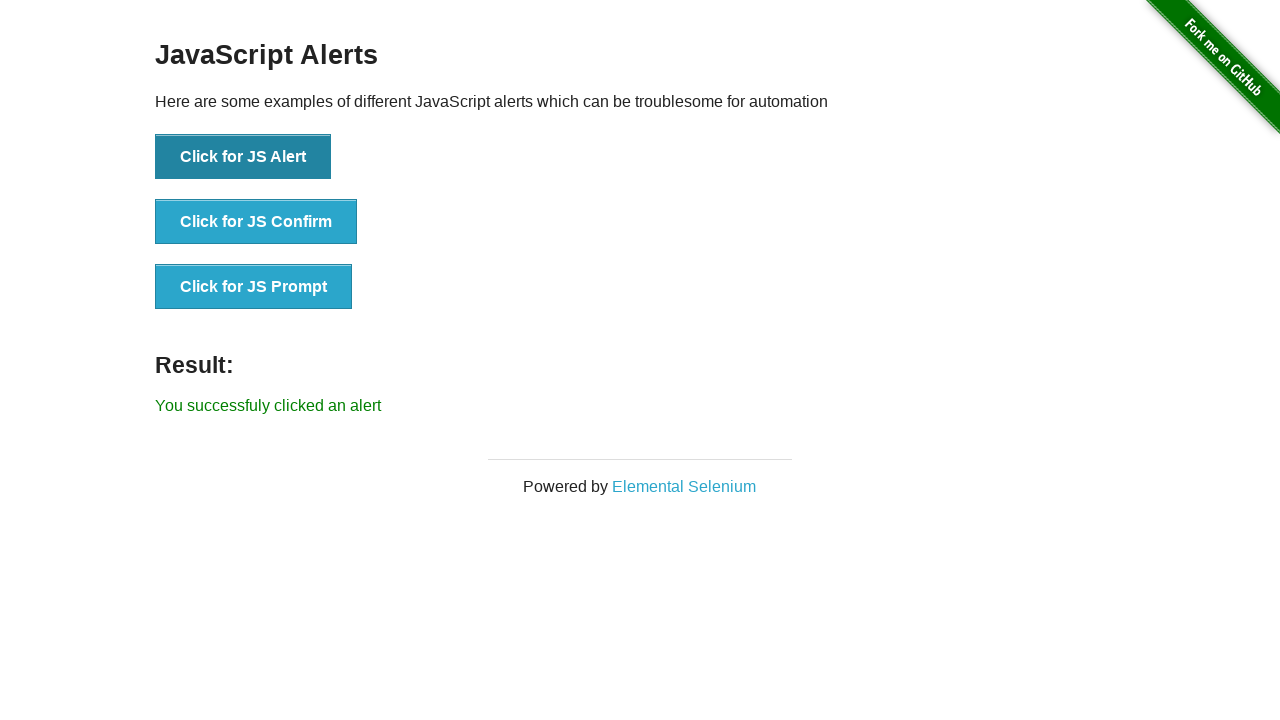